Tests a practice registration form by filling out personal information including name, email, gender, phone number, date of birth, address, hobbies, subjects, and state/city selection, then submits the form.

Starting URL: https://demoqa.com/automation-practice-form

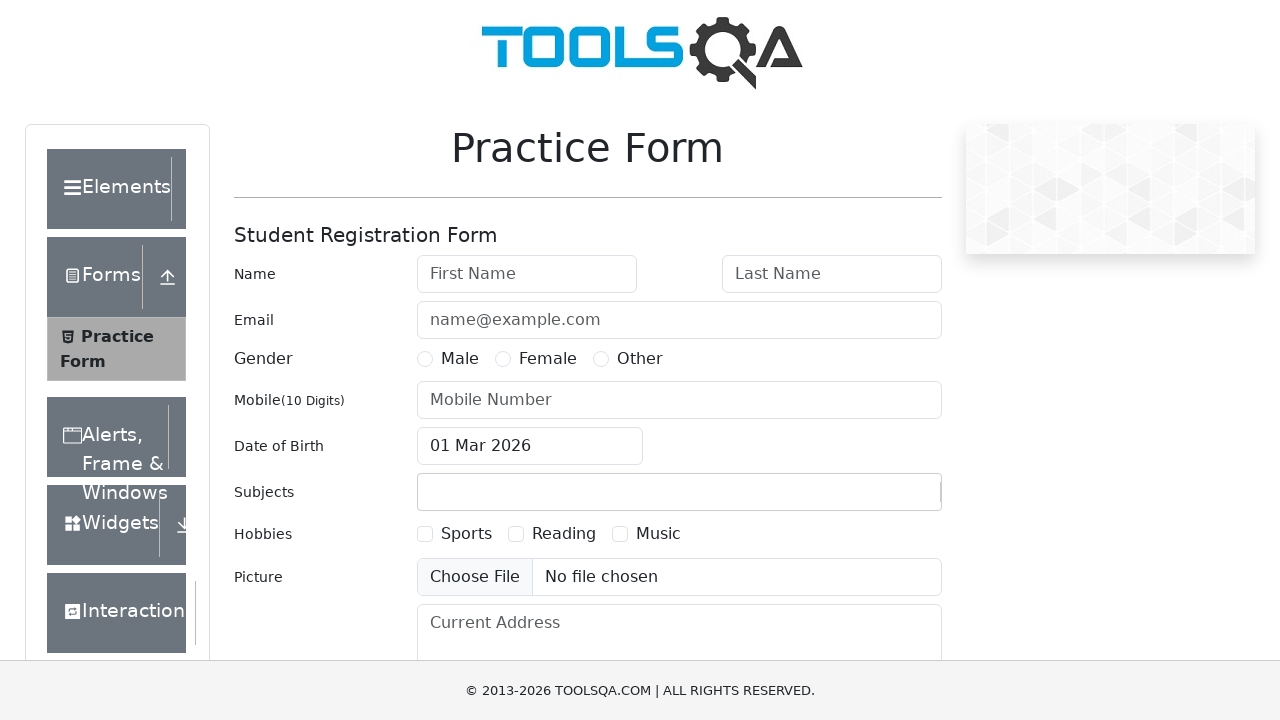

Filled first name field with 'Tanja' on #firstName
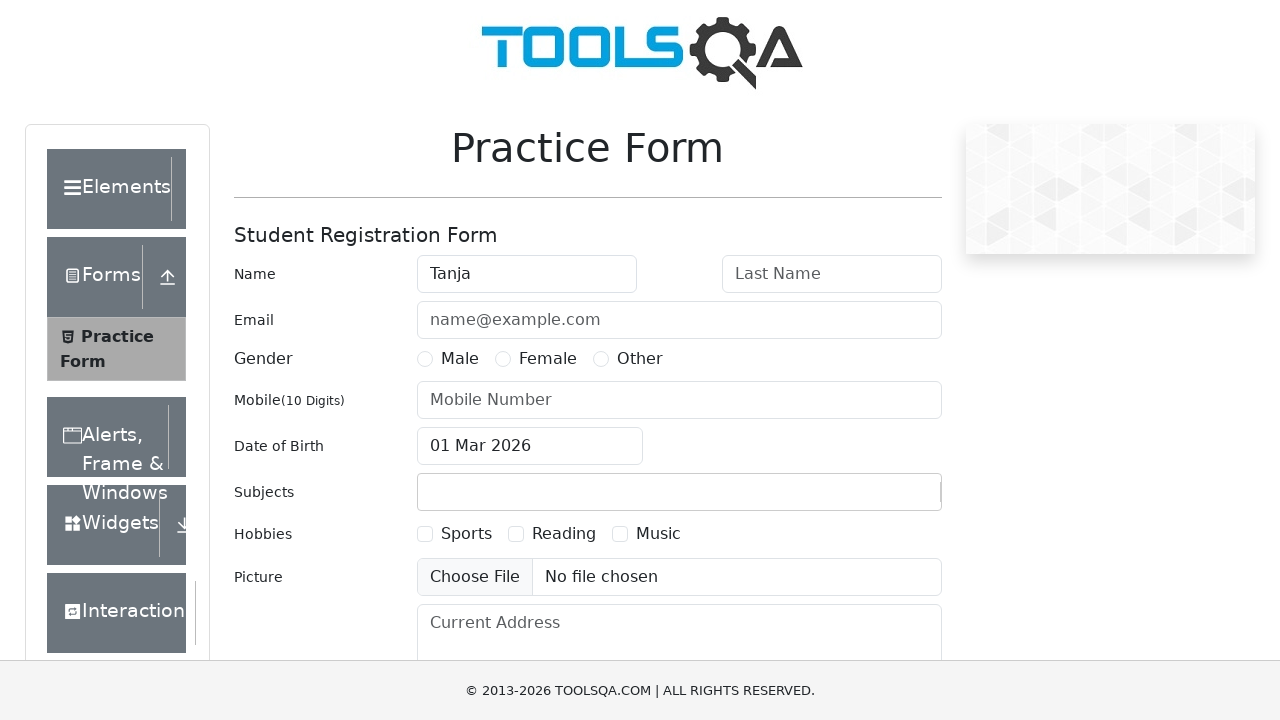

Filled last name field with 'Ivanova' on #lastName
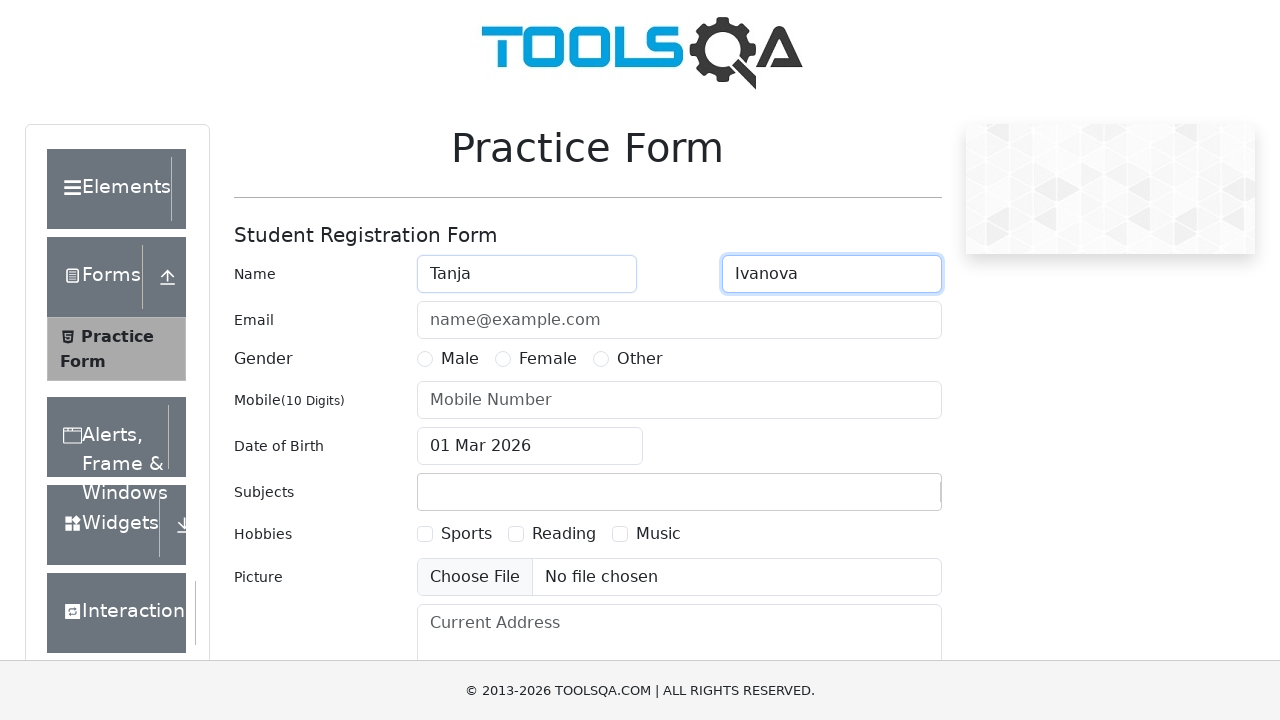

Filled email field with 'Ivanova47@mail.com' on #userEmail
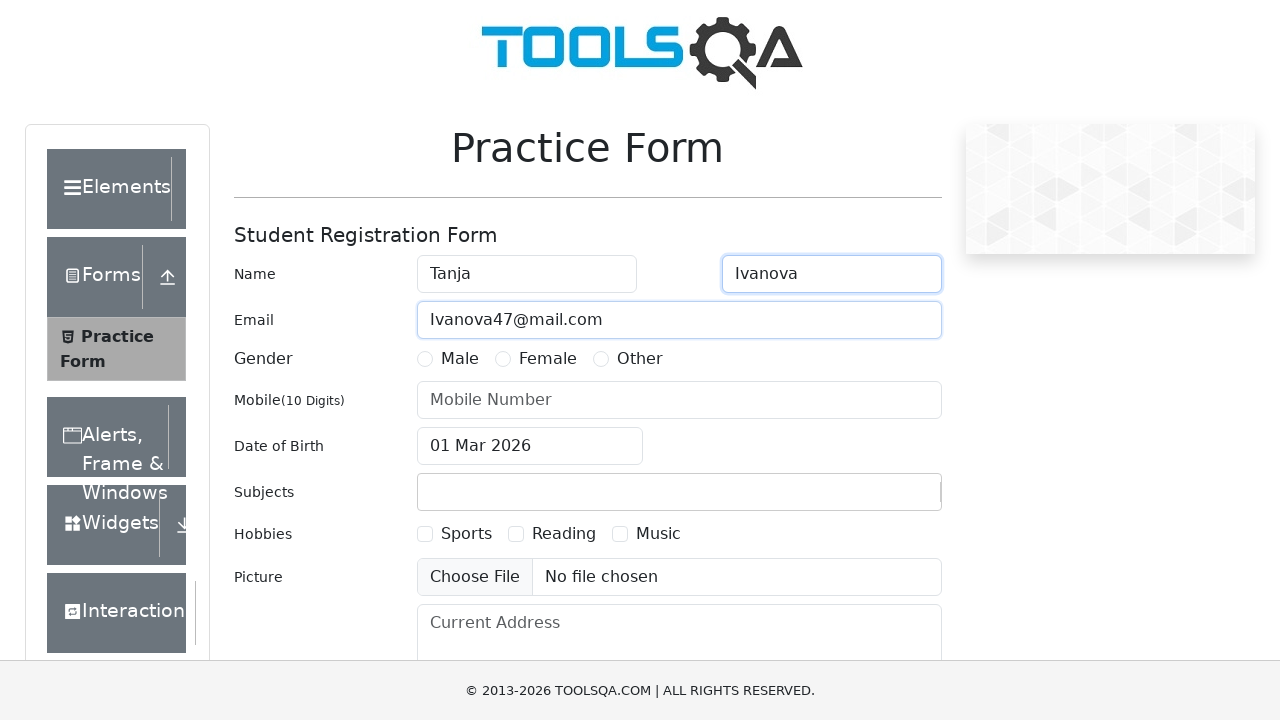

Selected Male gender at (460, 359) on xpath=//*[text()='Male']
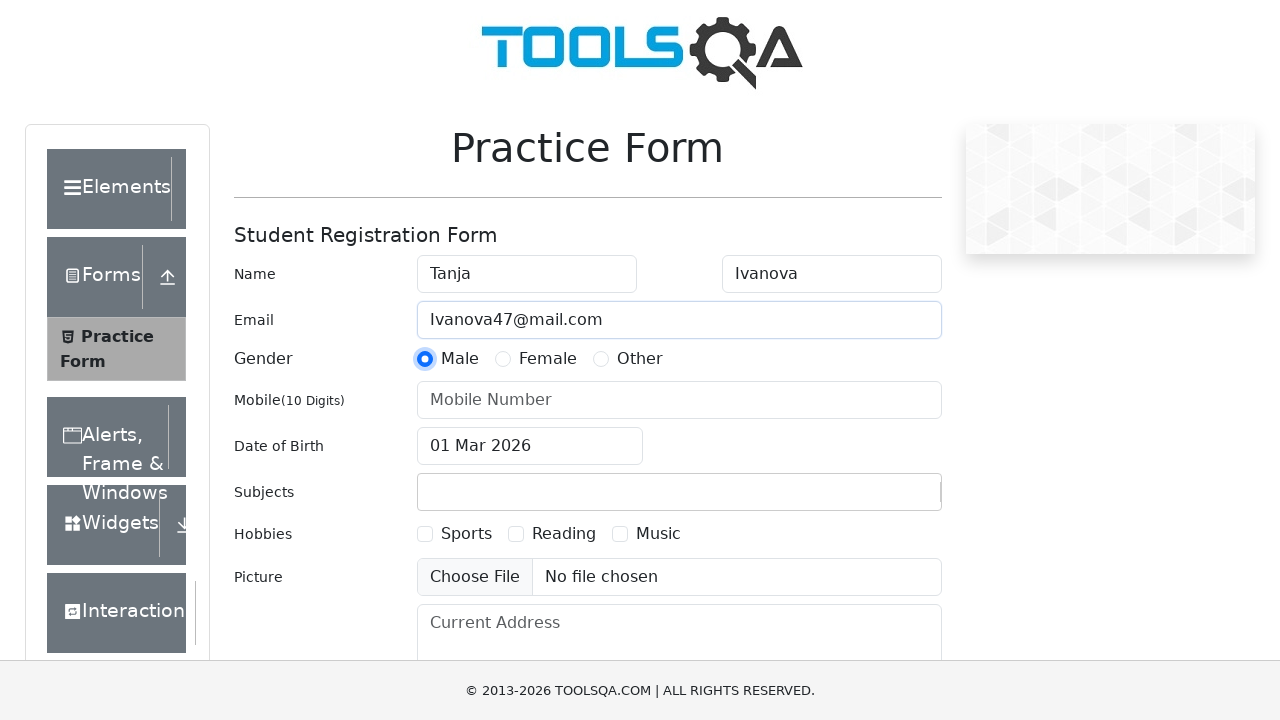

Filled phone number field with '9009110001' on #userNumber
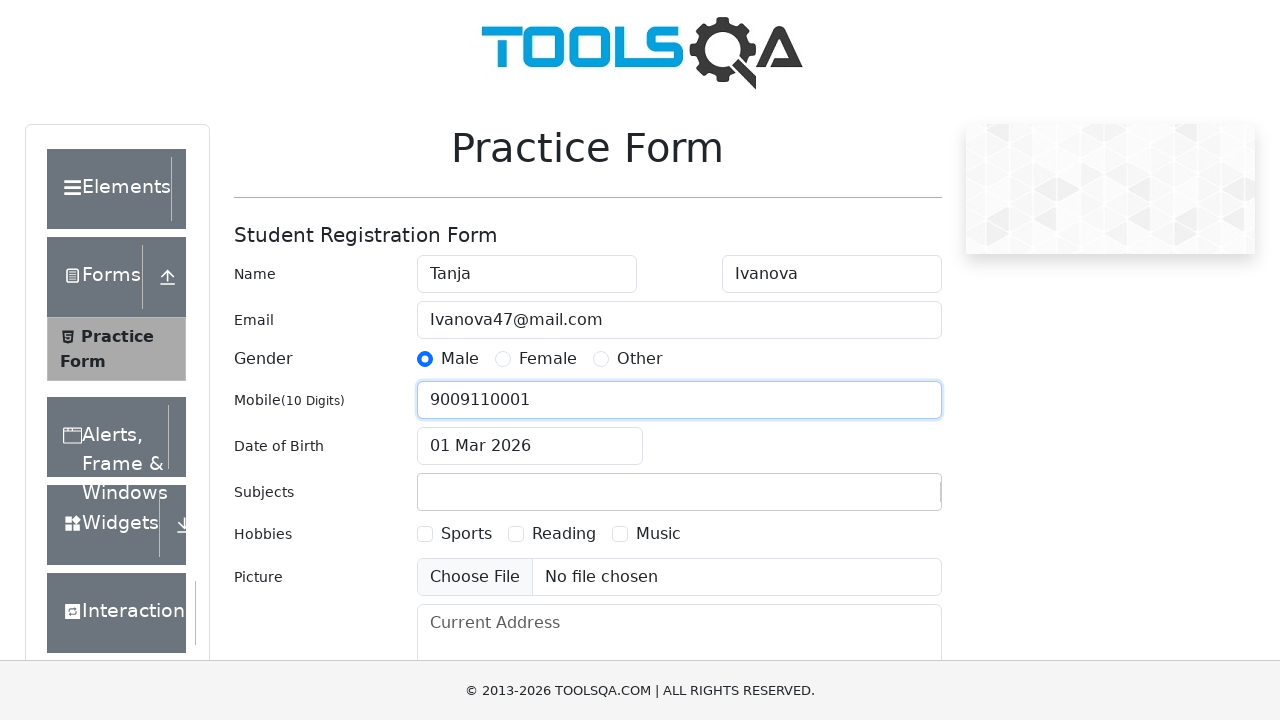

Clicked date of birth input to open calendar at (530, 446) on #dateOfBirthInput
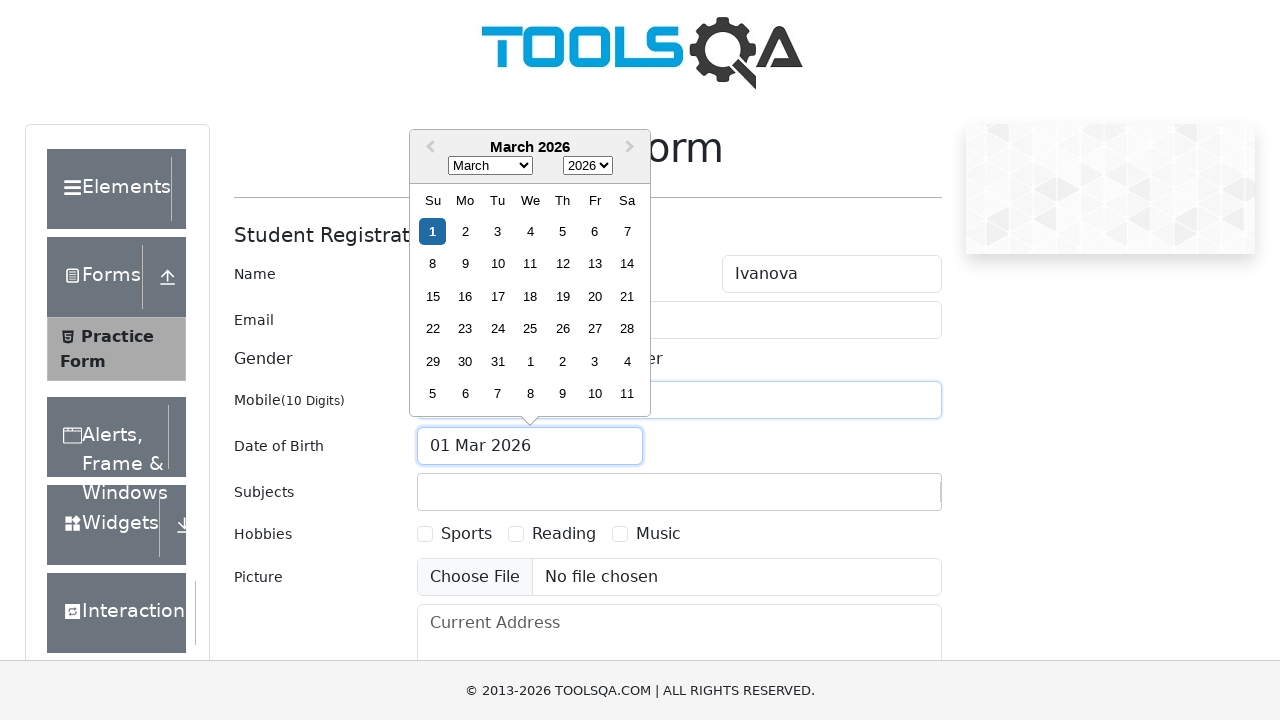

Selected day 5 from calendar at (562, 231) on xpath=//div[@id='dateOfBirth']//div[text() = 5]
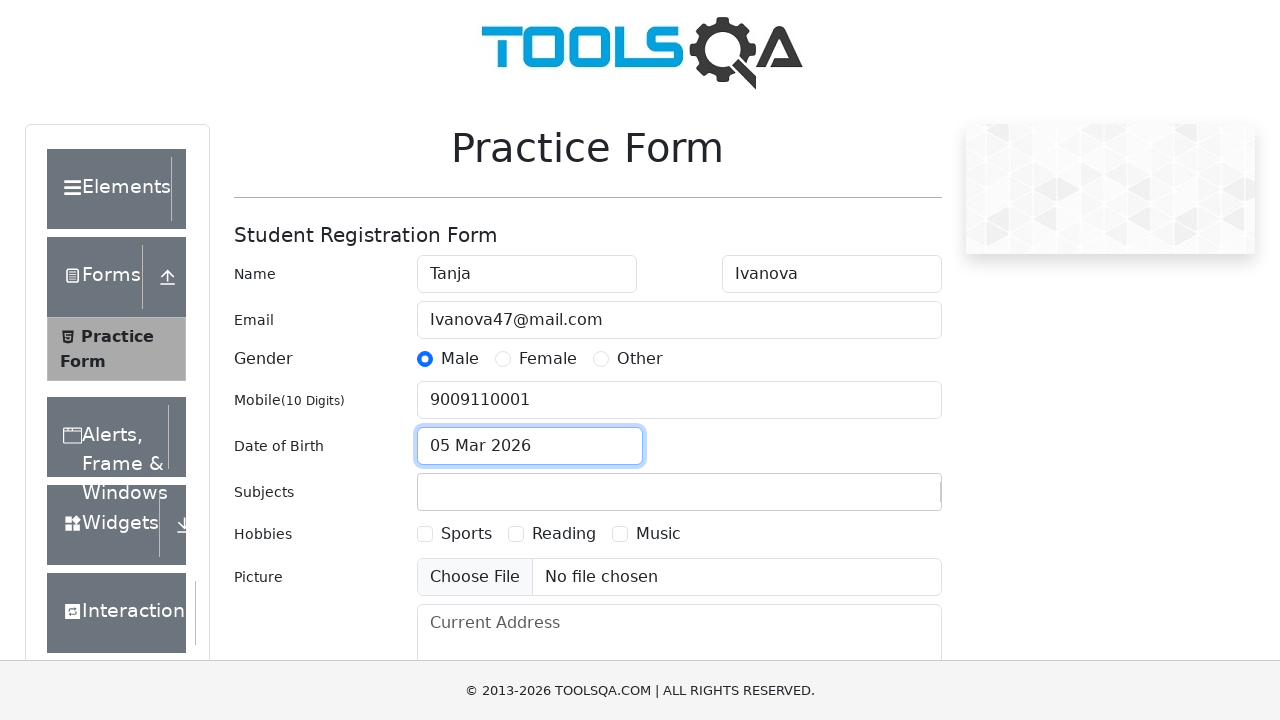

Filled current address field with 'город Самара, улица Буянова 8' on #currentAddress
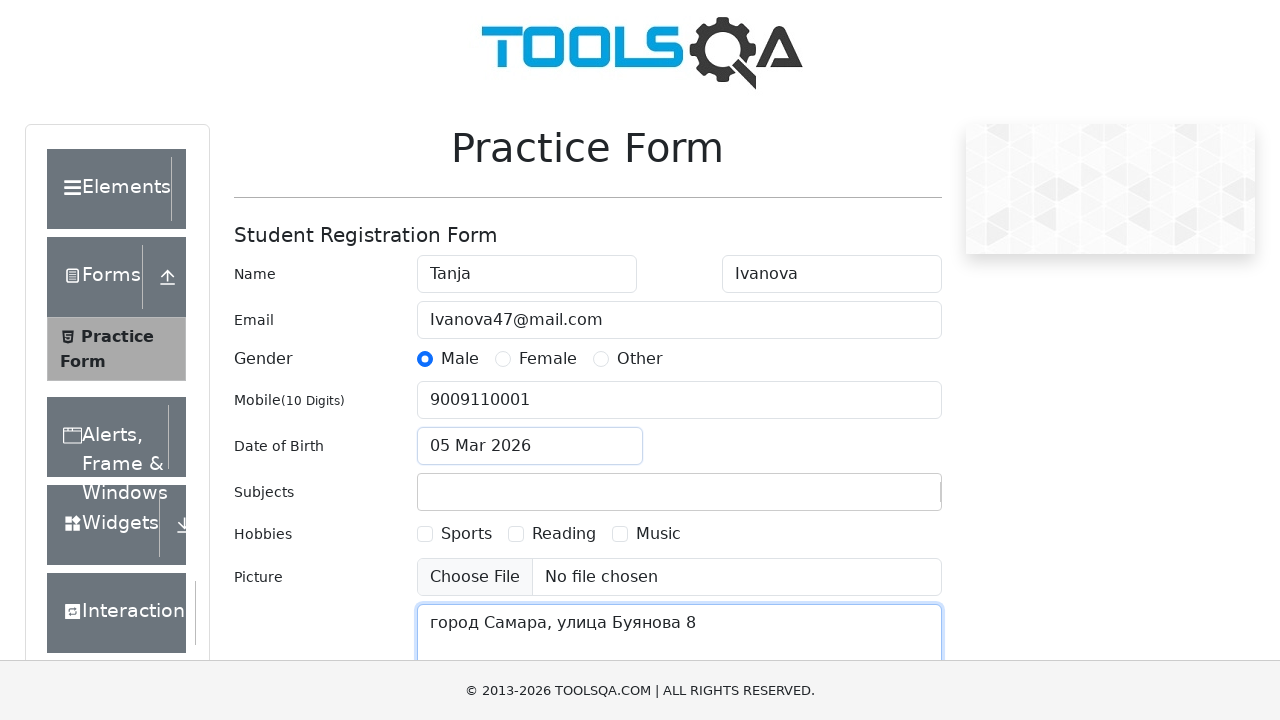

Selected Sports hobby at (466, 534) on xpath=//*[text()='Sports']
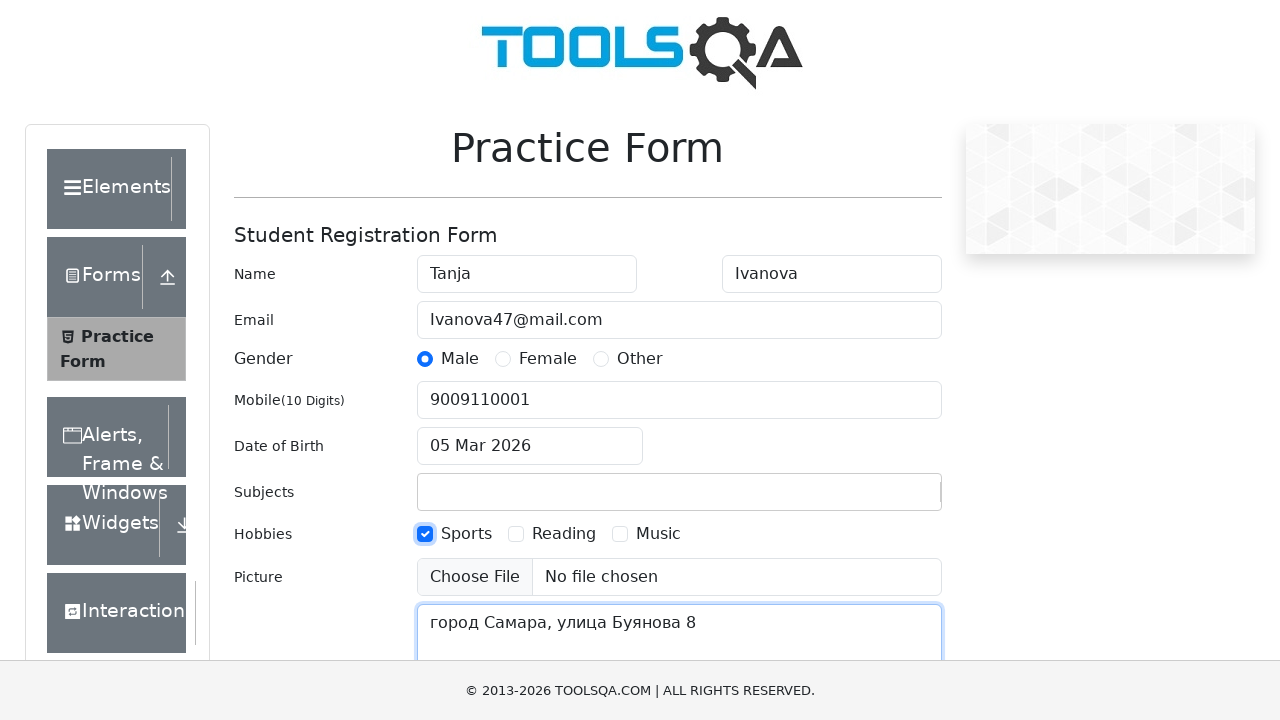

Filled subjects input field with 'Arts' on xpath=//div[@id = 'subjectsContainer']//input[@id = 'subjectsInput']
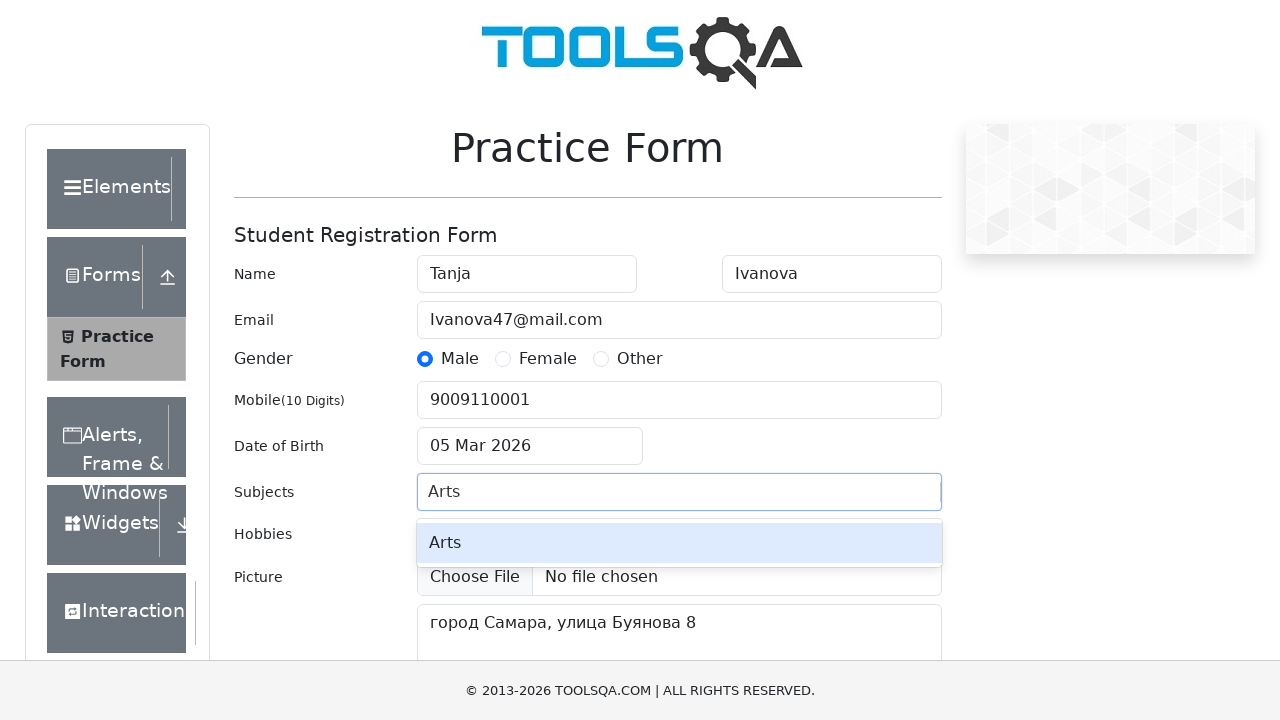

Pressed Enter to confirm subject 'Arts' on xpath=//div[@id = 'subjectsContainer']//input[@id = 'subjectsInput']
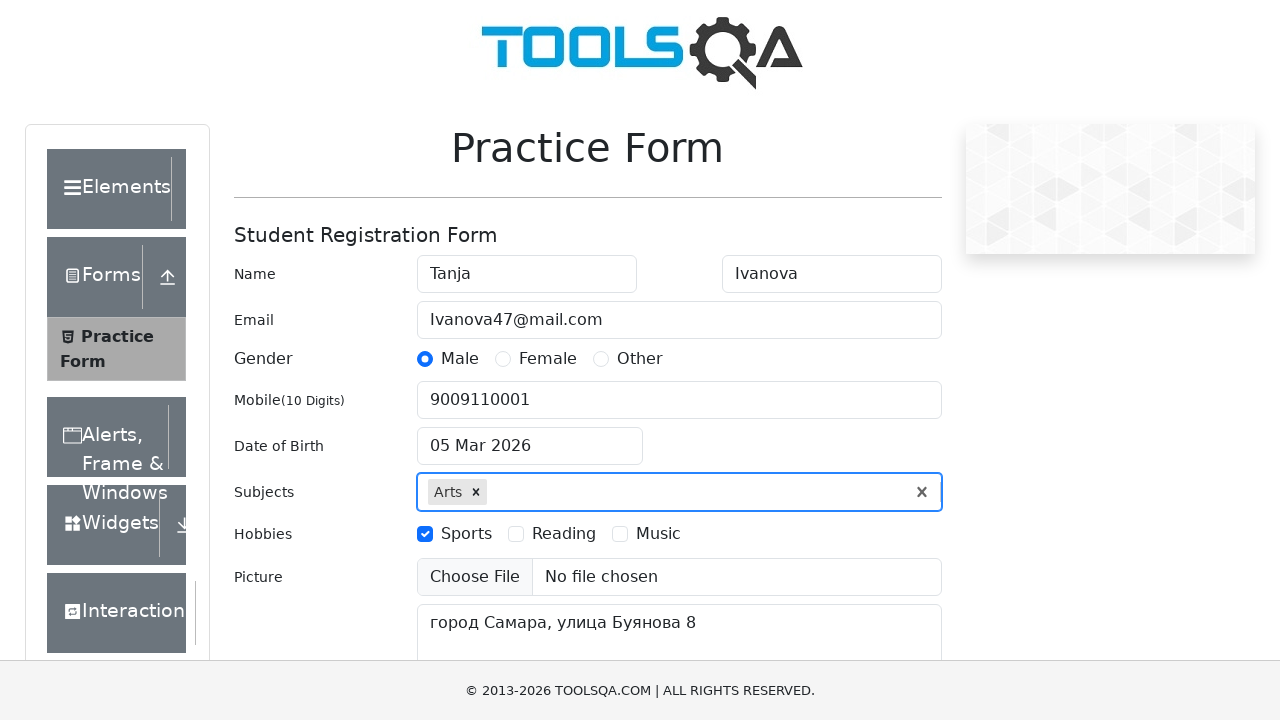

Clicked state dropdown to open options at (527, 437) on #stateCity-wrapper #state
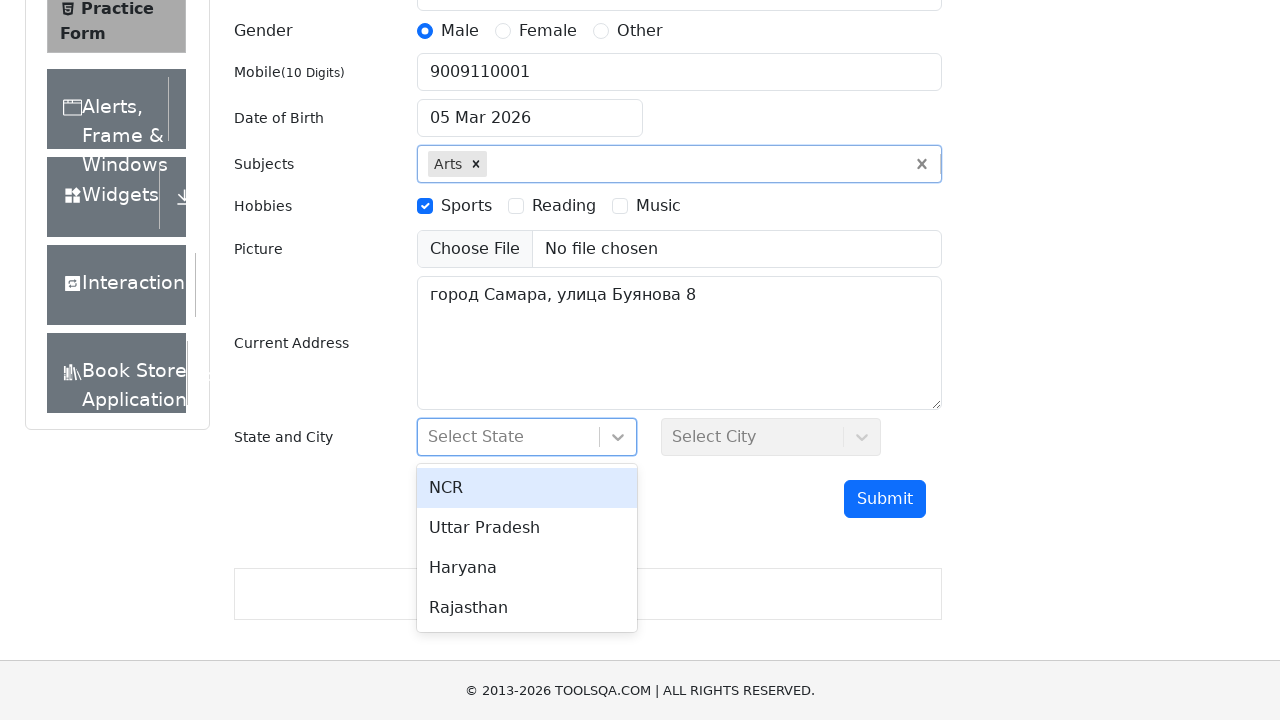

Selected NCR from state dropdown at (527, 488) on xpath=//div[@id = 'state']//div[contains(text(),'NCR')]
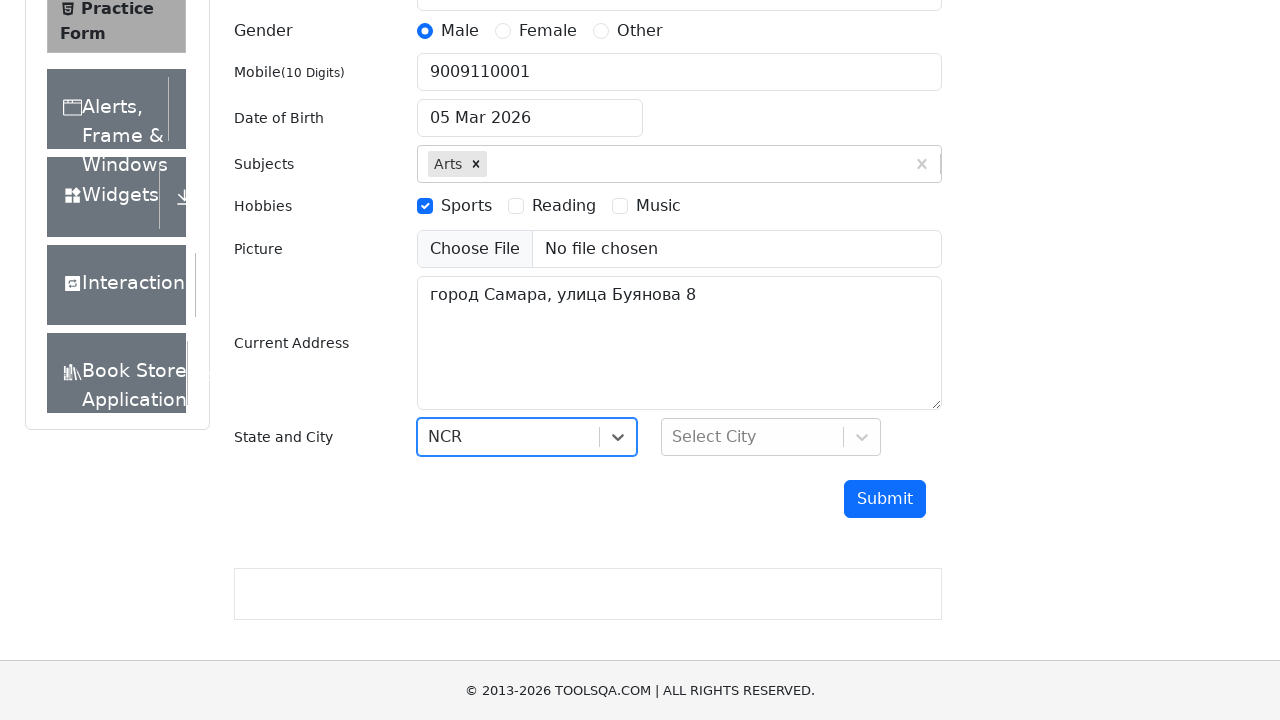

Clicked city dropdown to open options at (771, 437) on #stateCity-wrapper #city
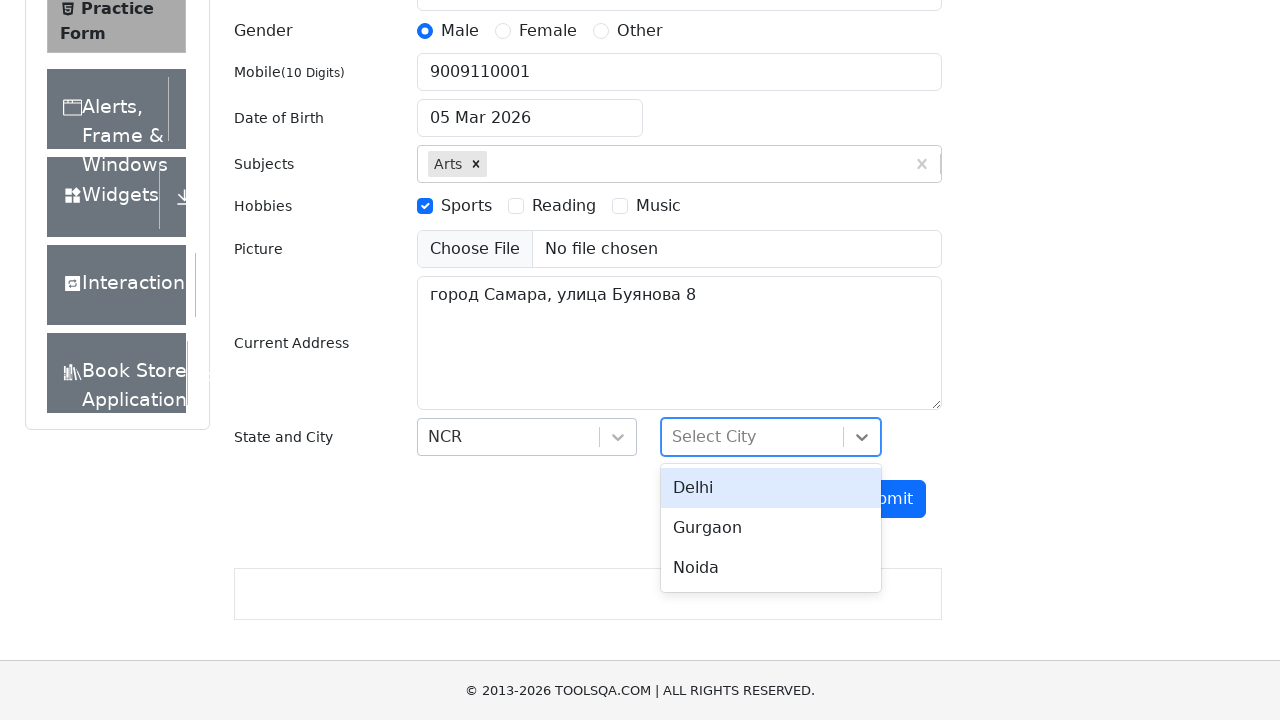

Selected Delhi from city dropdown at (771, 488) on xpath=//div[@id = 'city']//div[contains(text(), 'Delhi')]
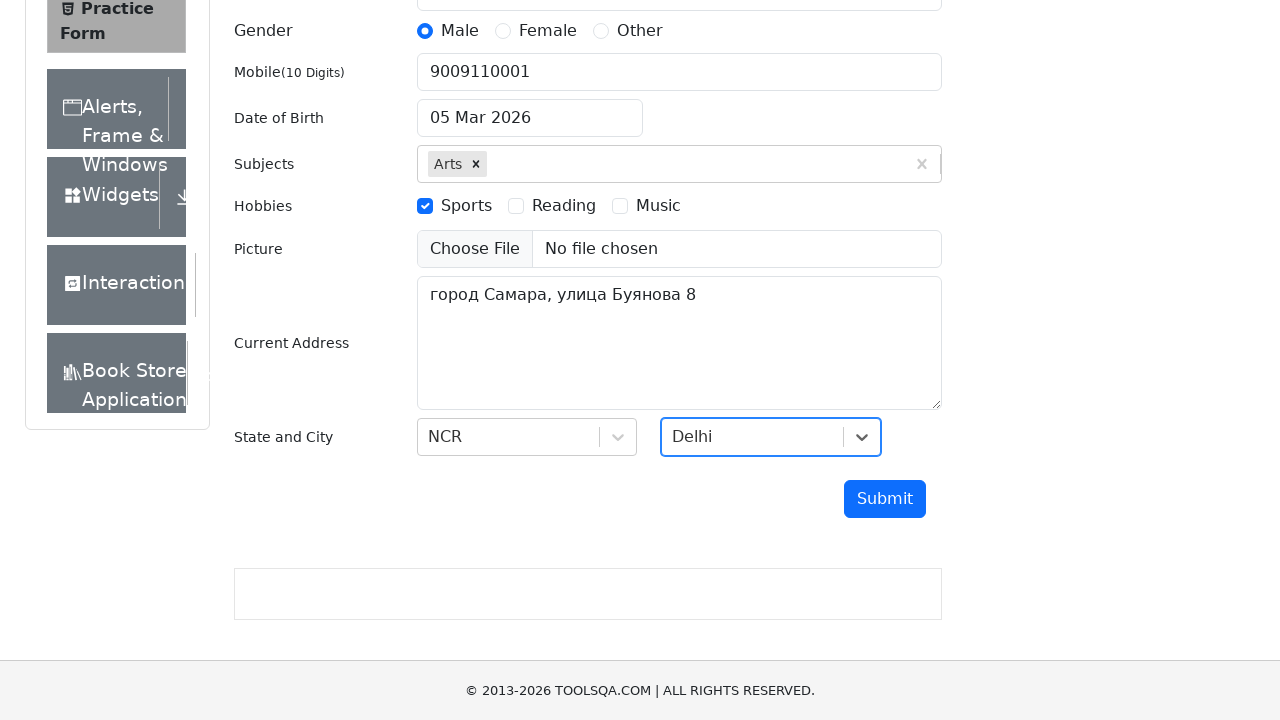

Clicked submit button to submit the registration form at (885, 499) on #submit
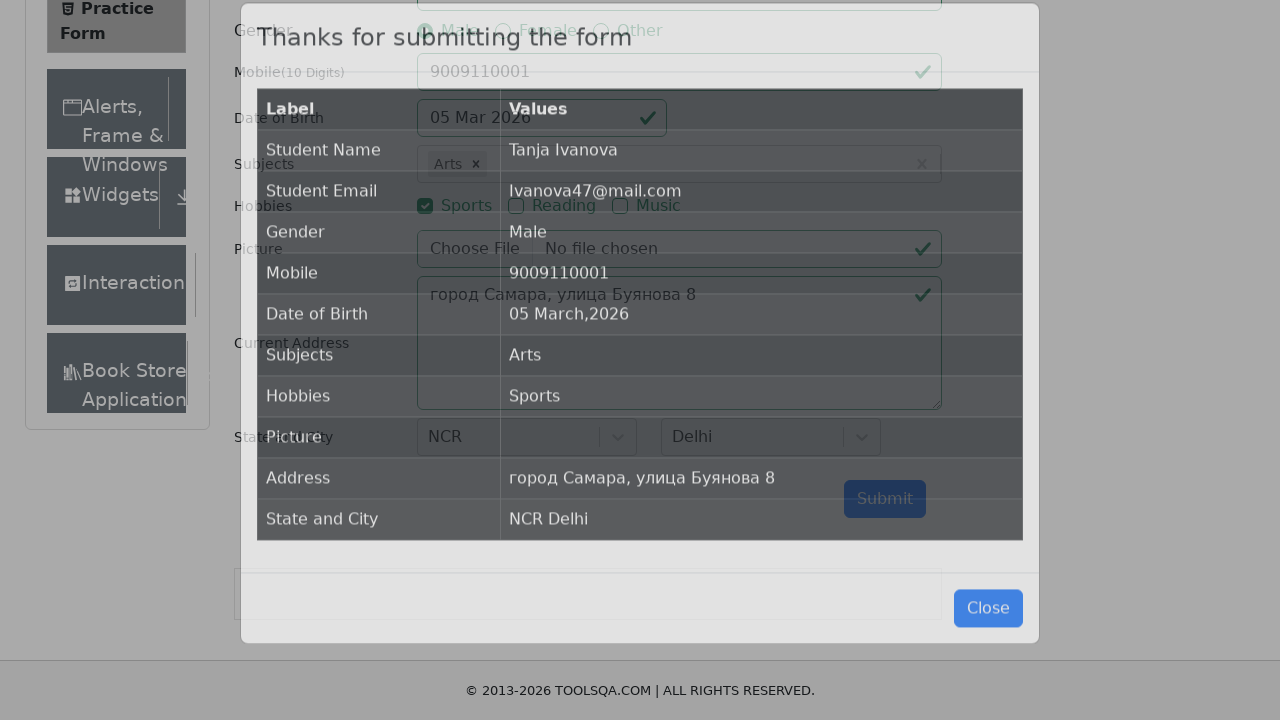

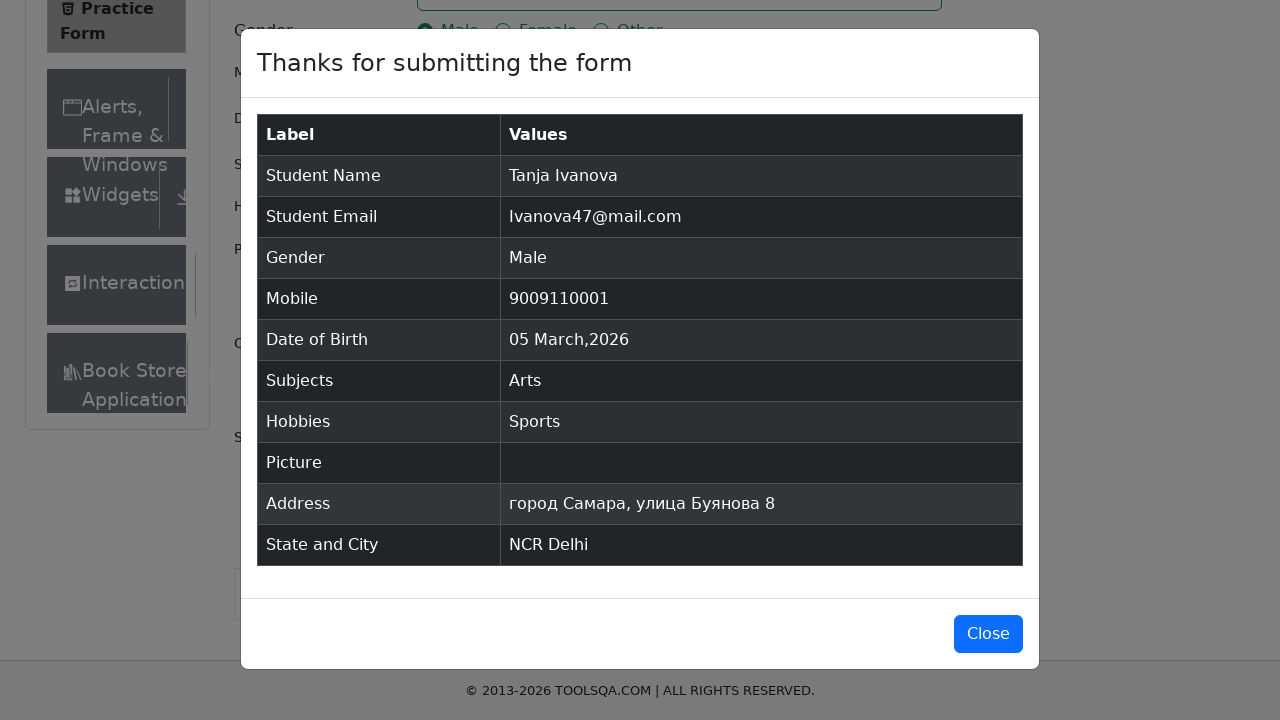